Tests a slow calculator application by setting a delay, performing an addition operation (7+8), and verifying the result equals 15

Starting URL: https://bonigarcia.dev/selenium-webdriver-java/slow-calculator.html

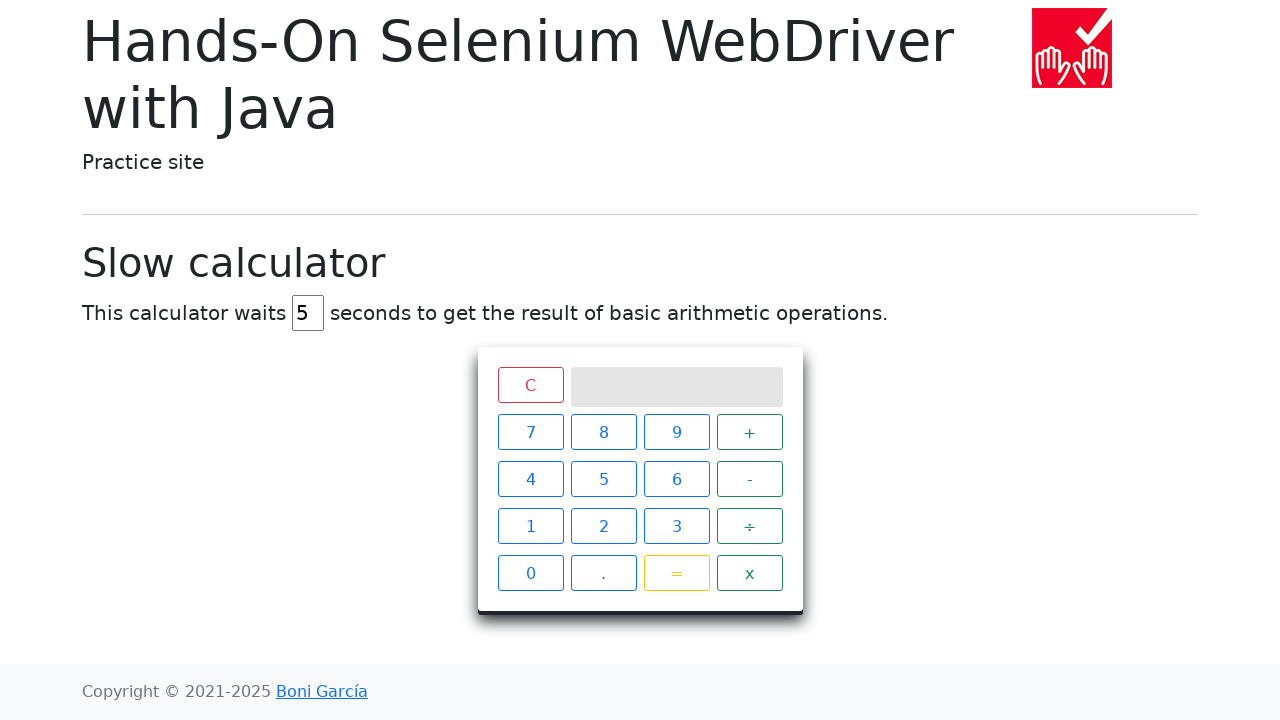

Navigated to slow calculator application
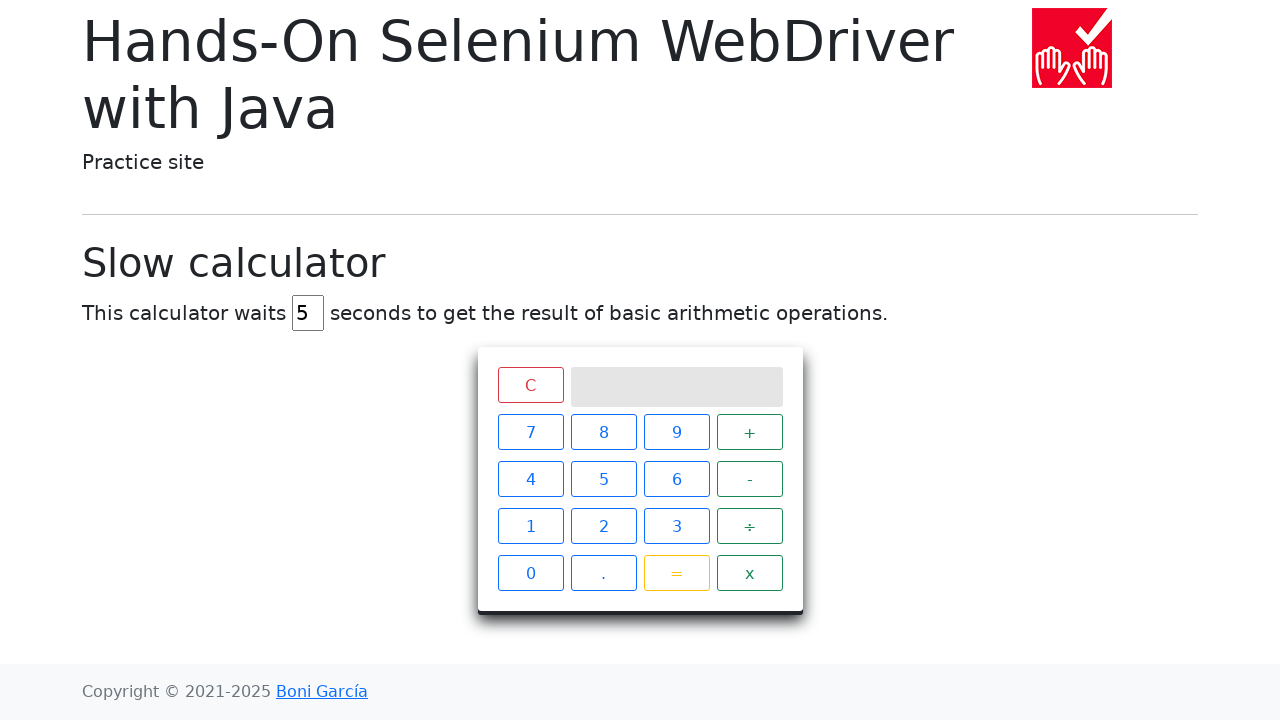

Cleared delay input field on #delay
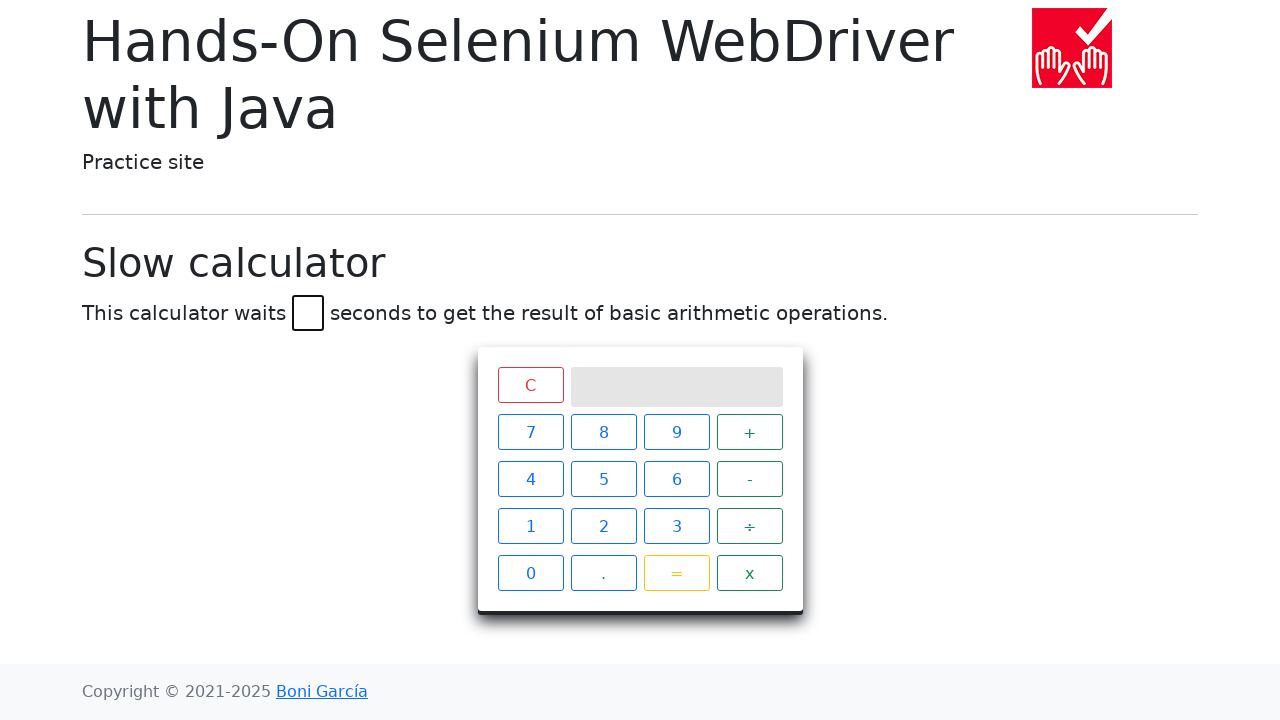

Set delay to 5 seconds on #delay
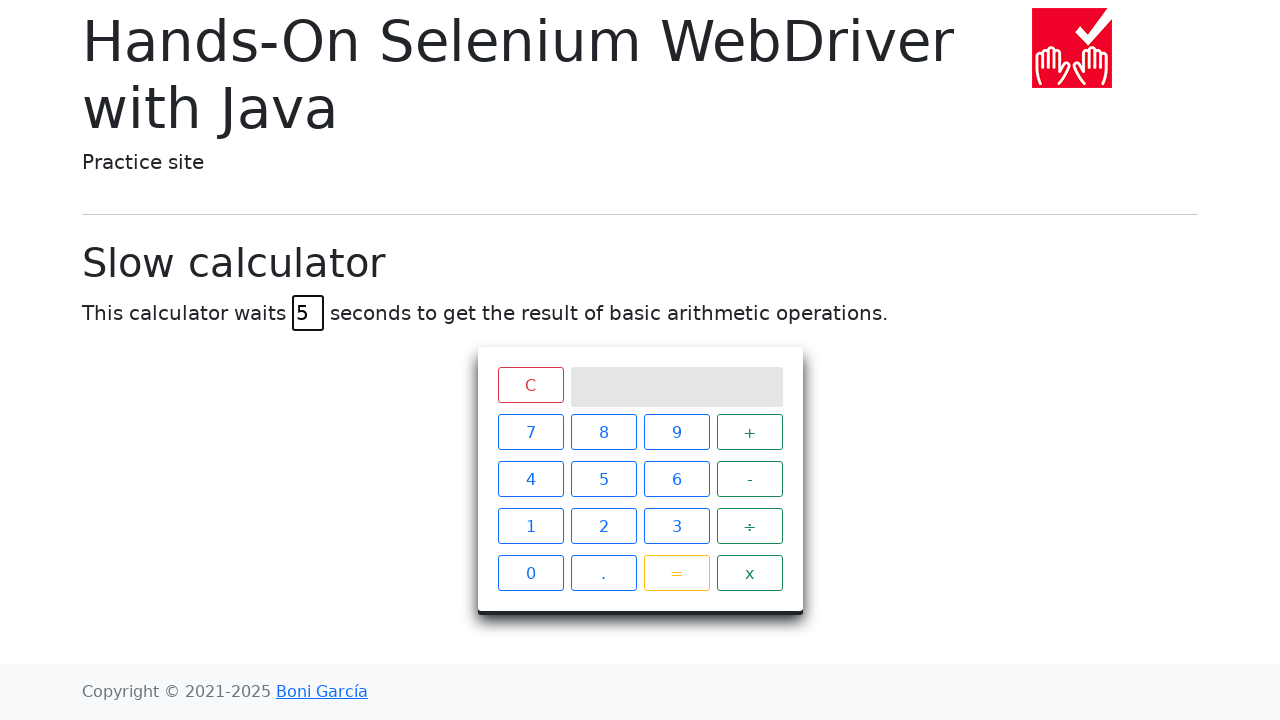

Clicked calculator button '7' at (530, 432) on xpath=//span[text()='7']
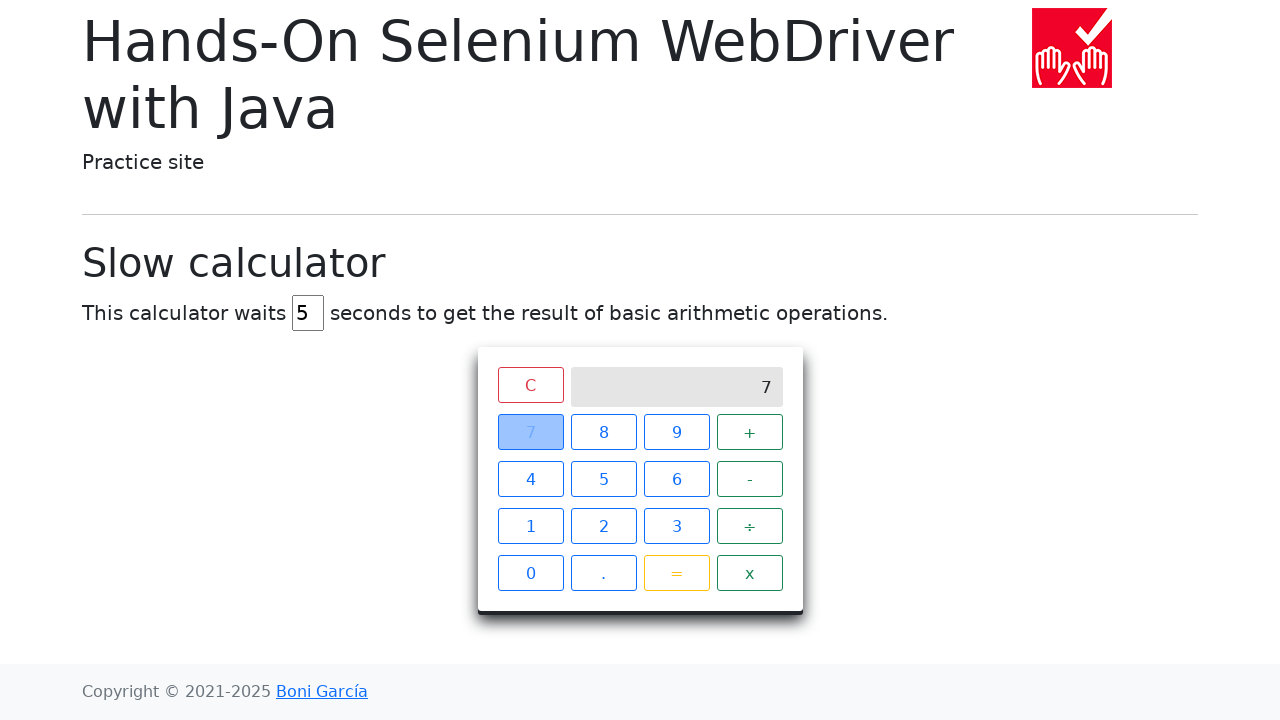

Clicked calculator button '+' at (750, 432) on xpath=//span[text()='+']
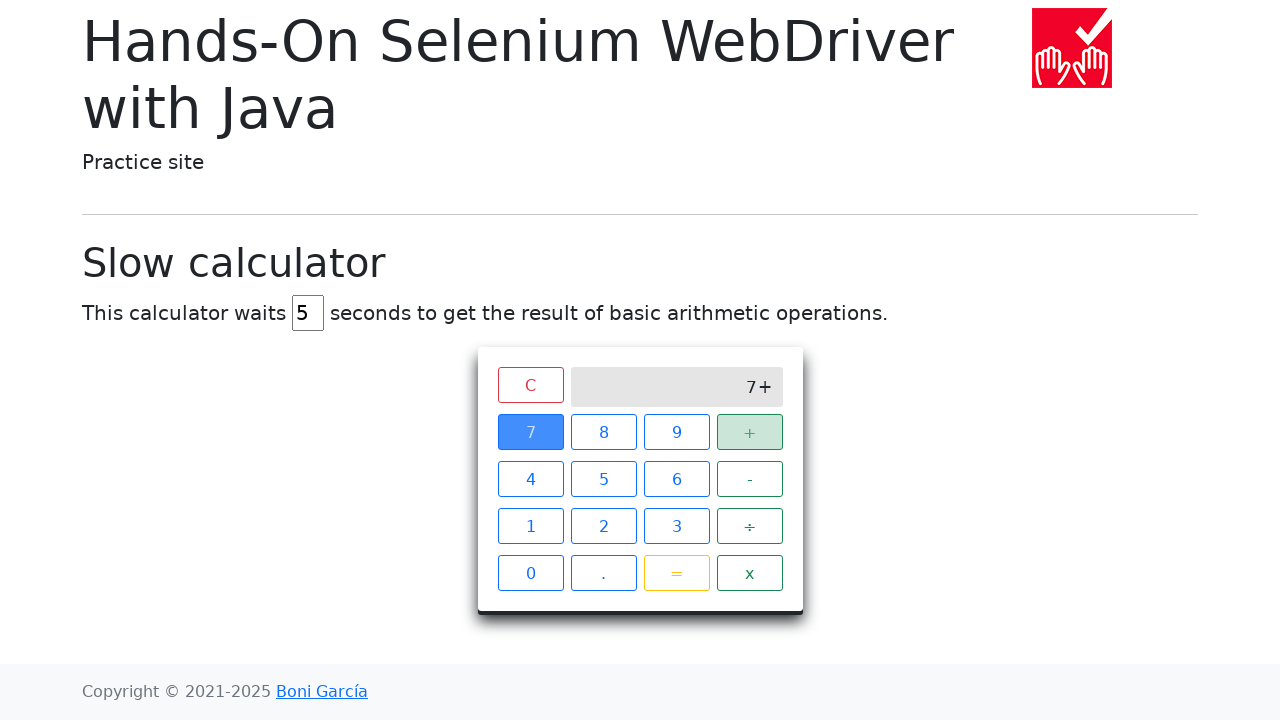

Clicked calculator button '8' at (604, 432) on xpath=//span[text()='8']
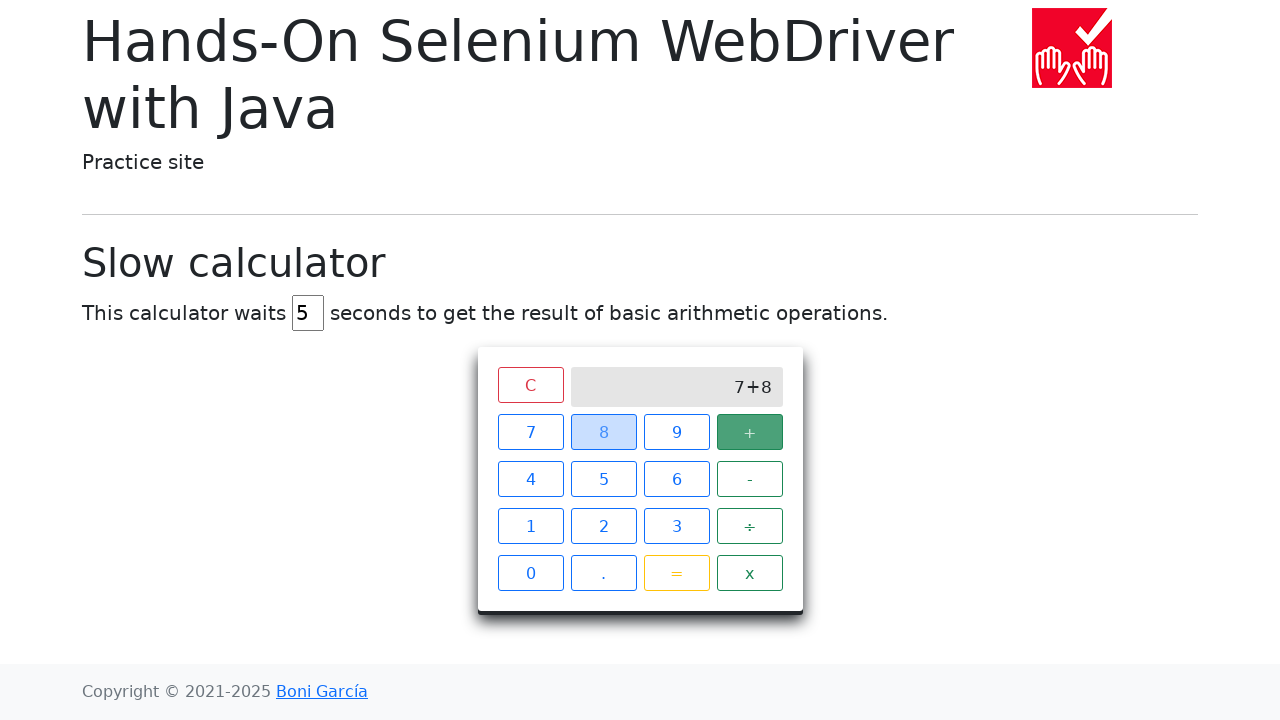

Clicked calculator button '=' at (676, 573) on xpath=//span[text()='=']
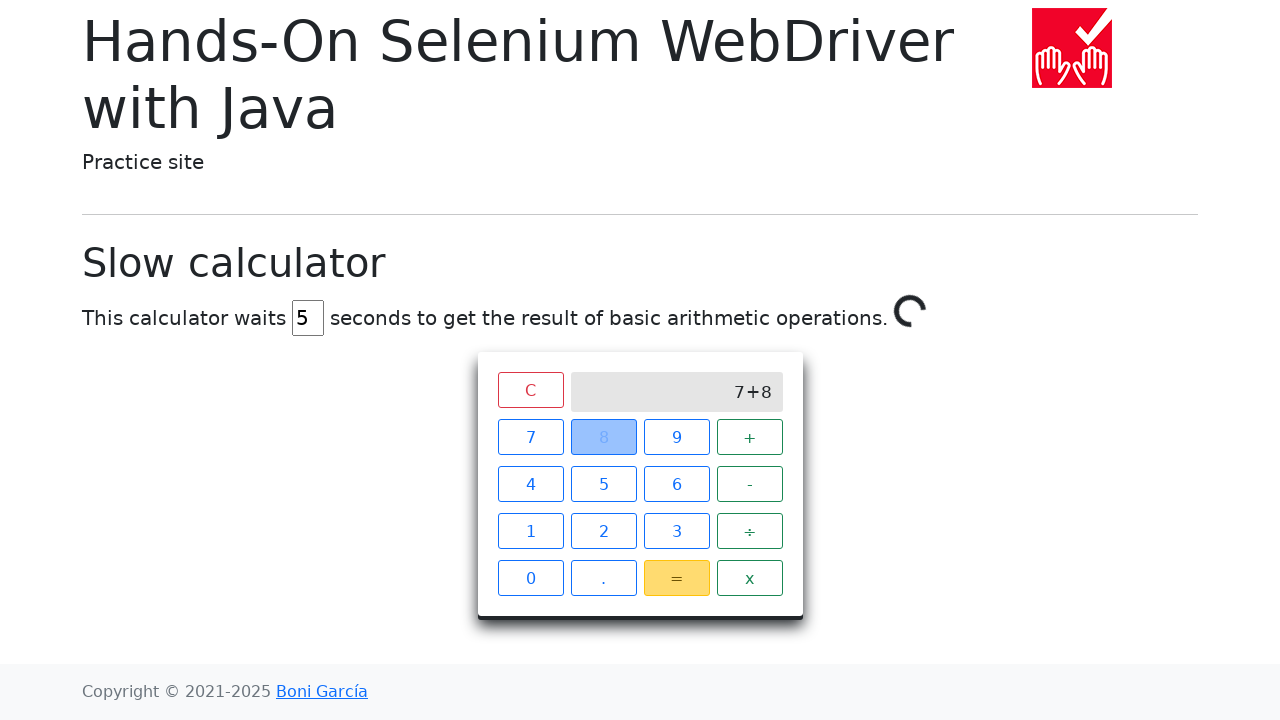

Calculator result '15' appeared after 5 second delay
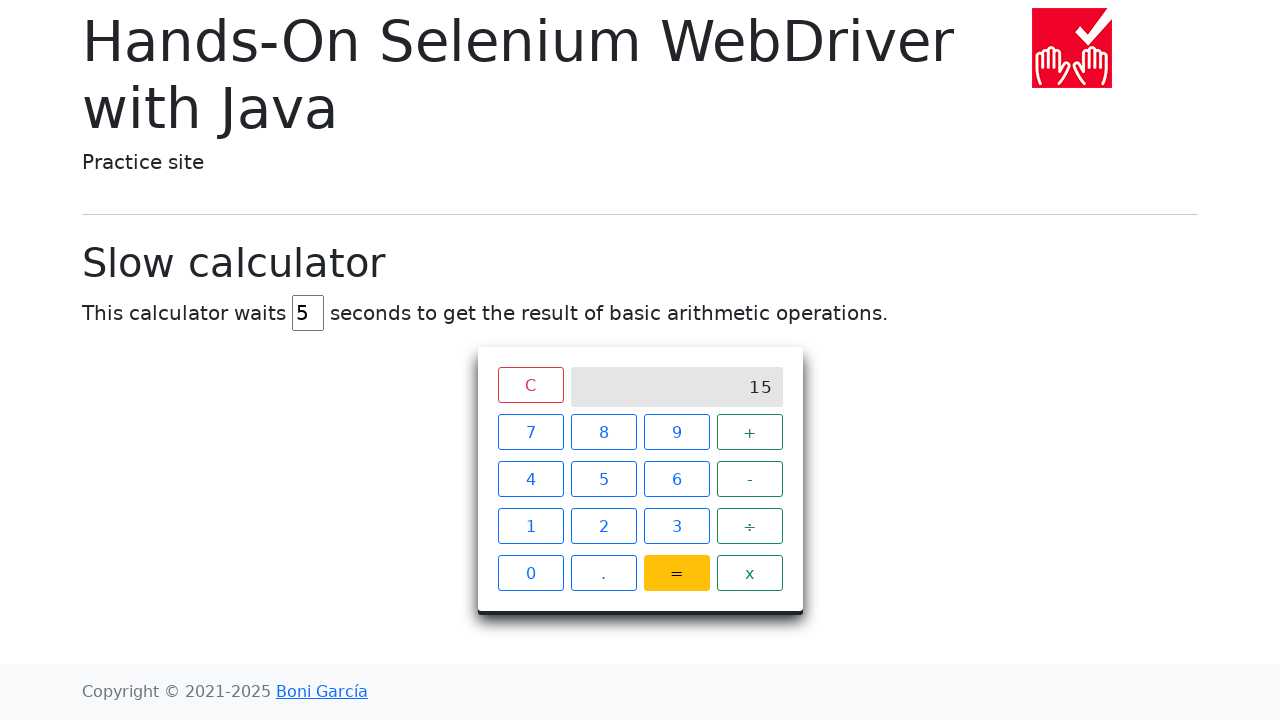

Retrieved calculator result text content
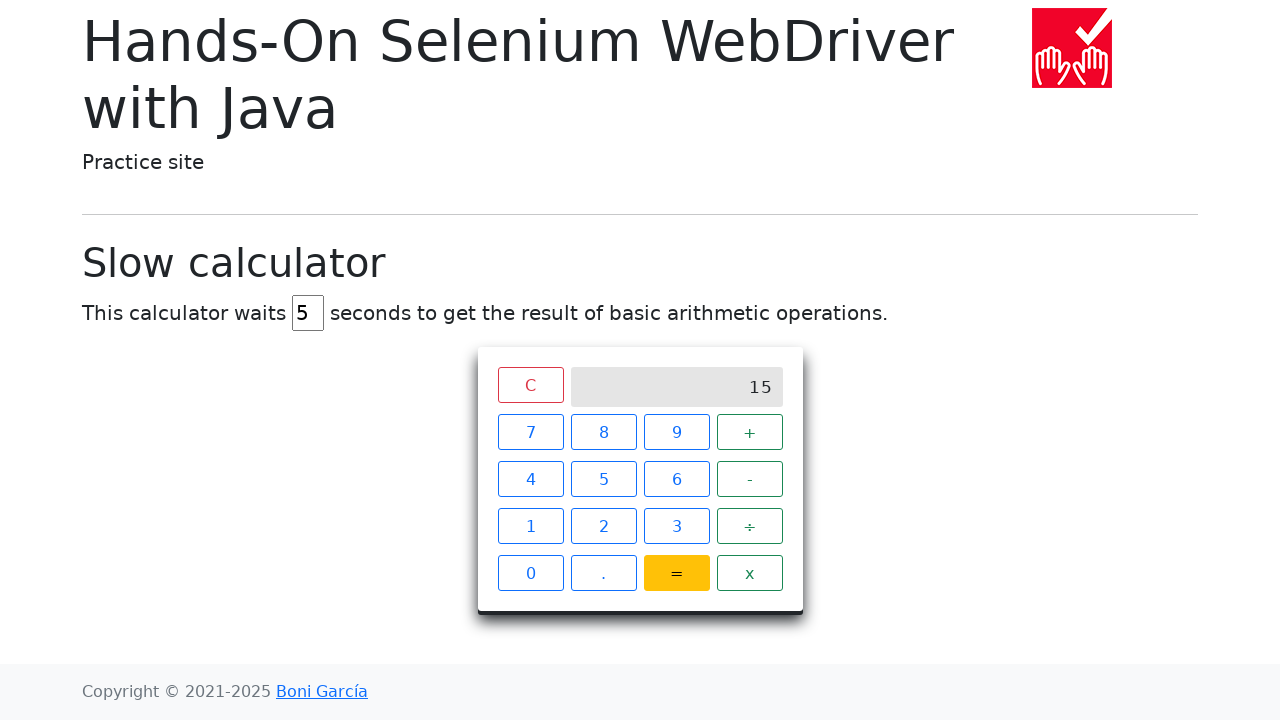

Verified calculator result equals 15 (7 + 8 = 15)
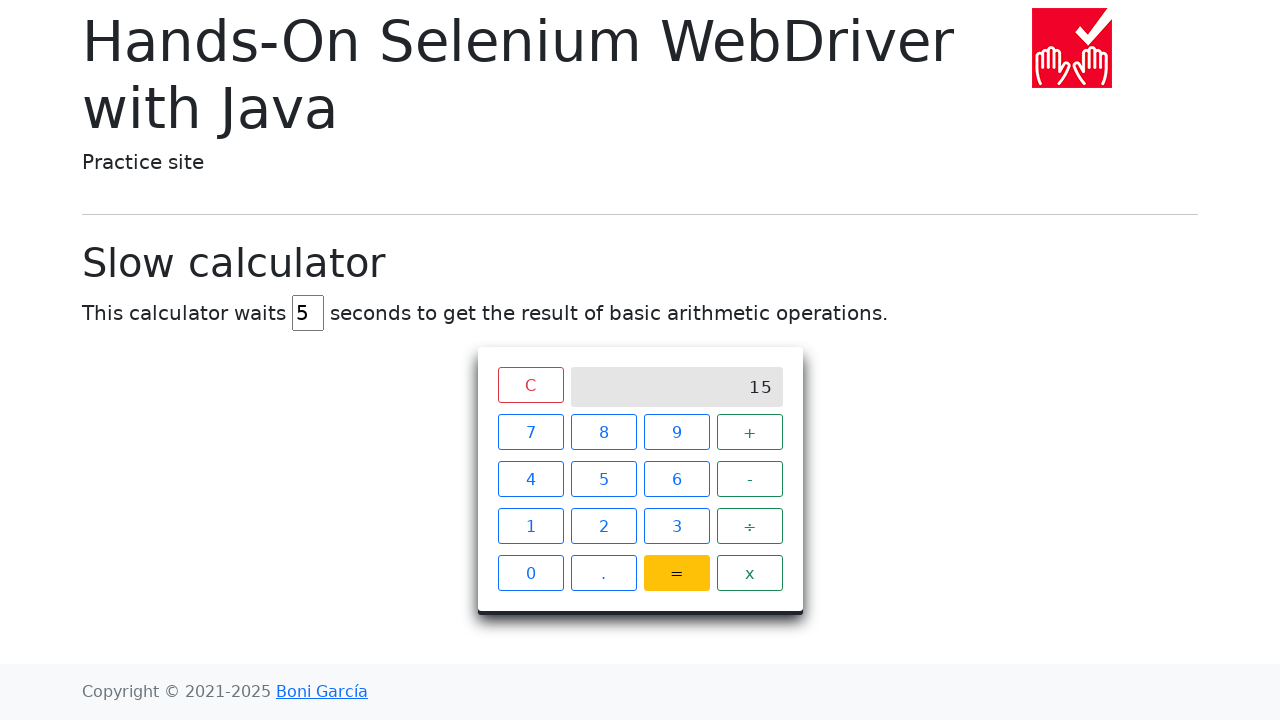

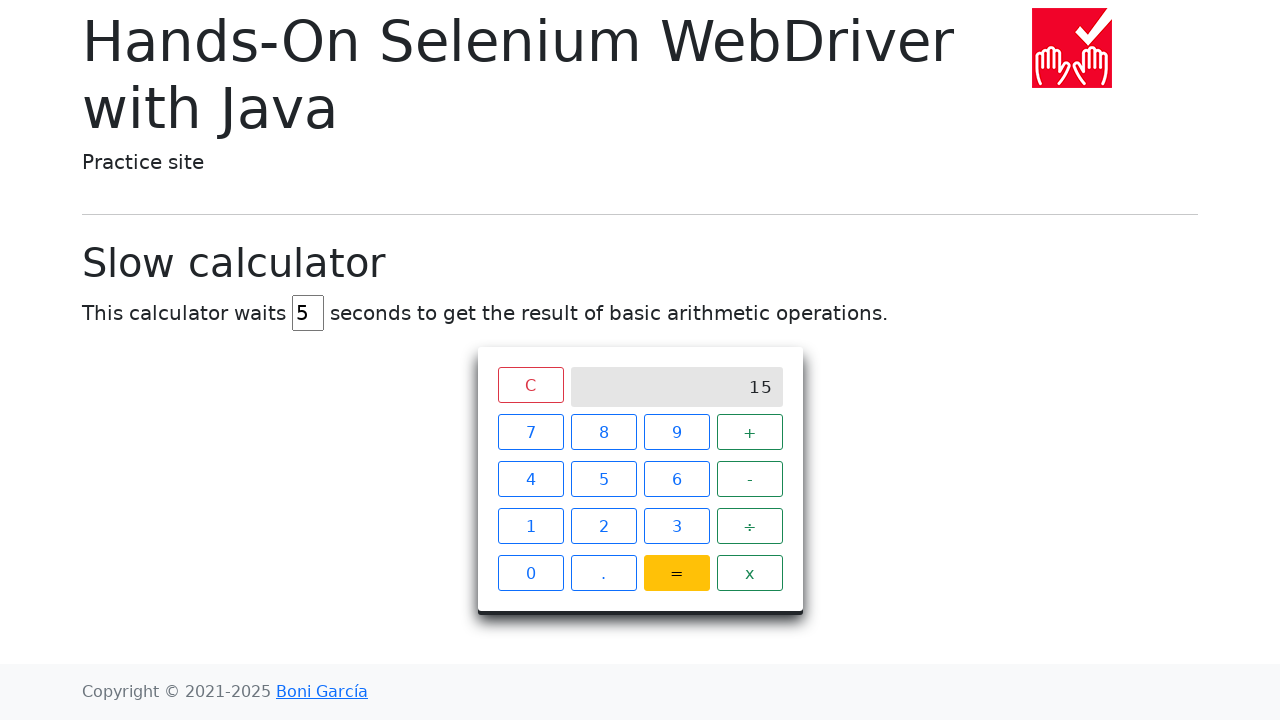